Navigates to a satellite imagery website, clicks on the 'HTML5 Loop' link to access the image viewer, then clicks on 'Download Loop' to trigger GIF generation and waits for the animated GIF to appear in the wrapper element.

Starting URL: https://rammb.cira.colostate.edu/ramsdis/online/rmtc.asp#Central_and_South_America

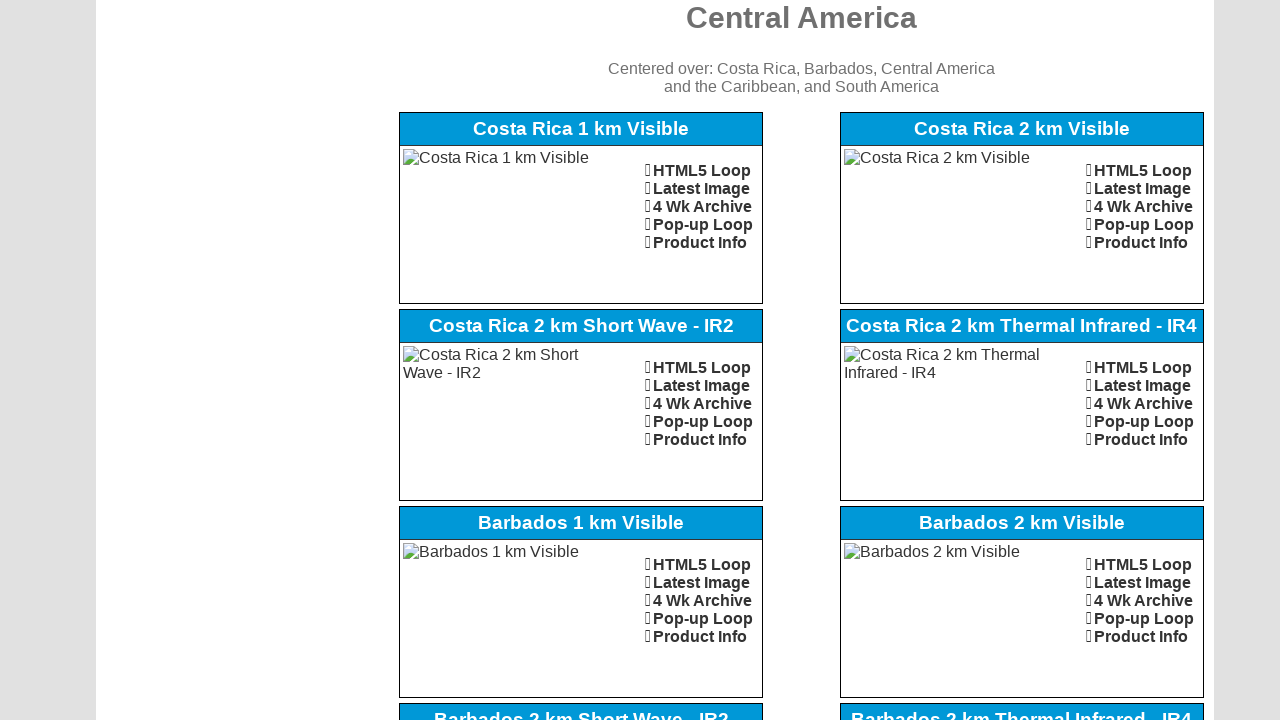

Waited for 'HTML5 Loop' link to appear
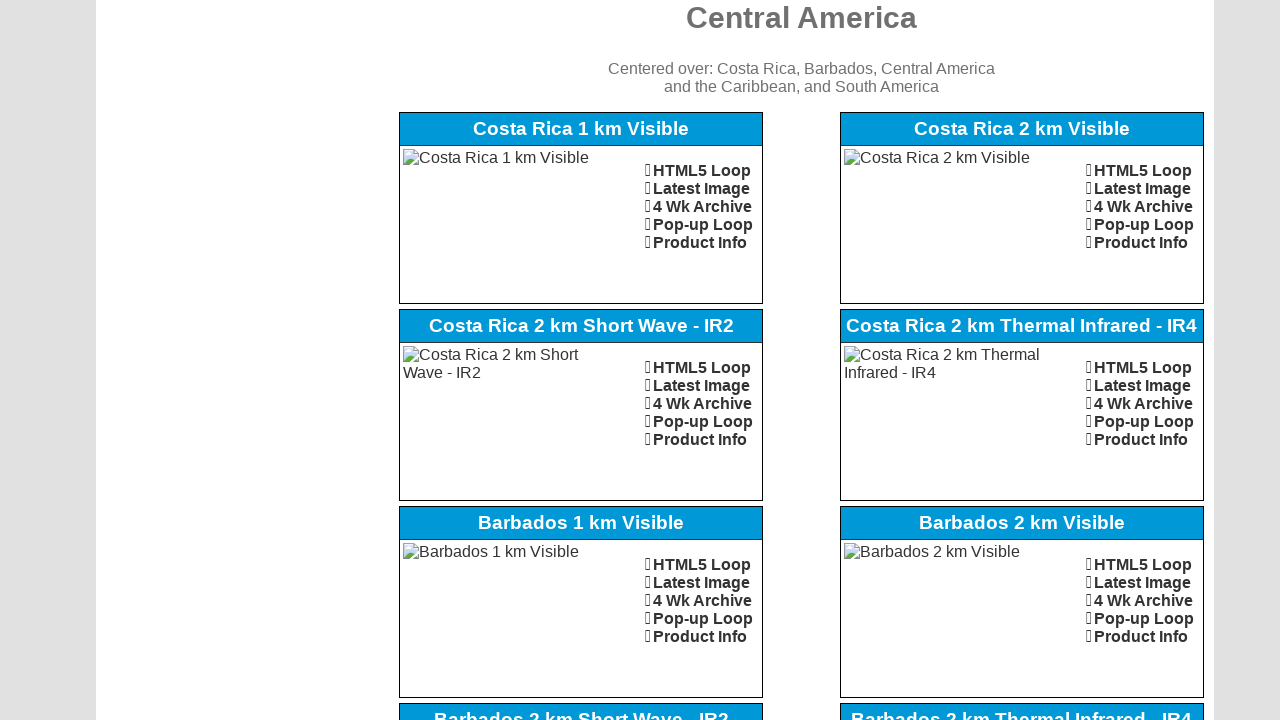

Clicked on 'HTML5 Loop' link to access image viewer at (648, 358) on text=HTML5 Loop
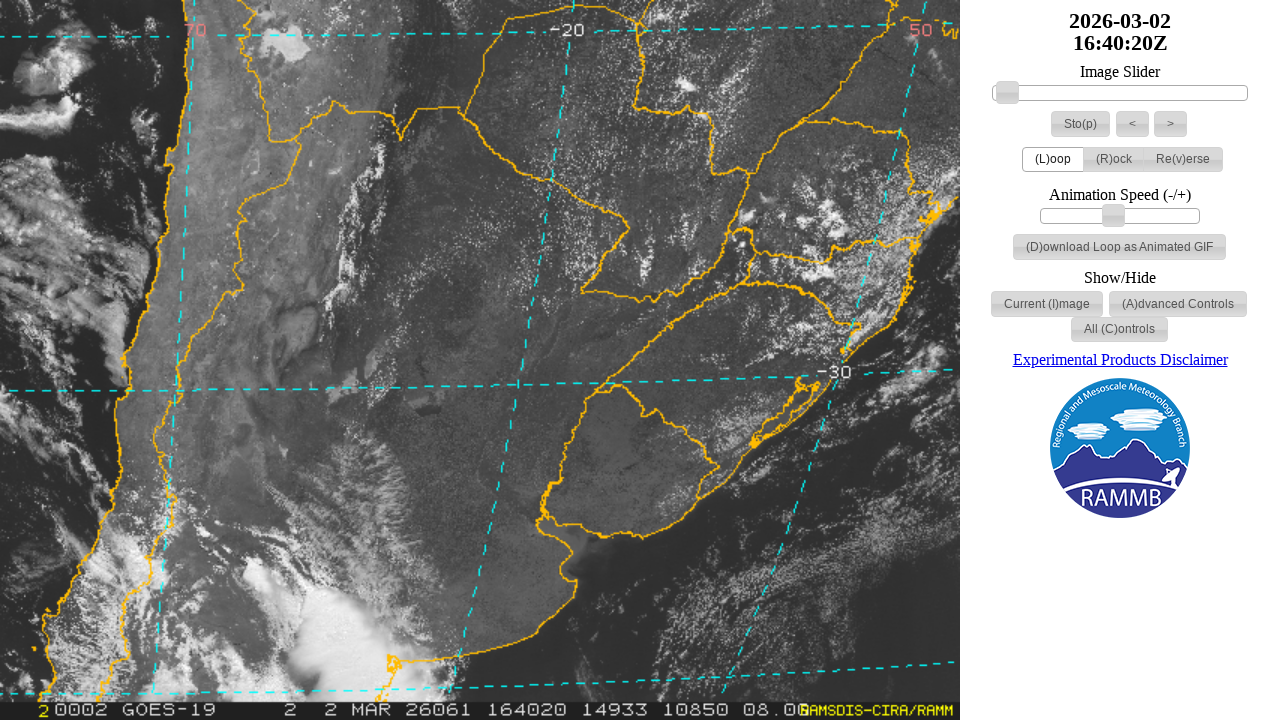

Waited for 'Download Loop' button to appear
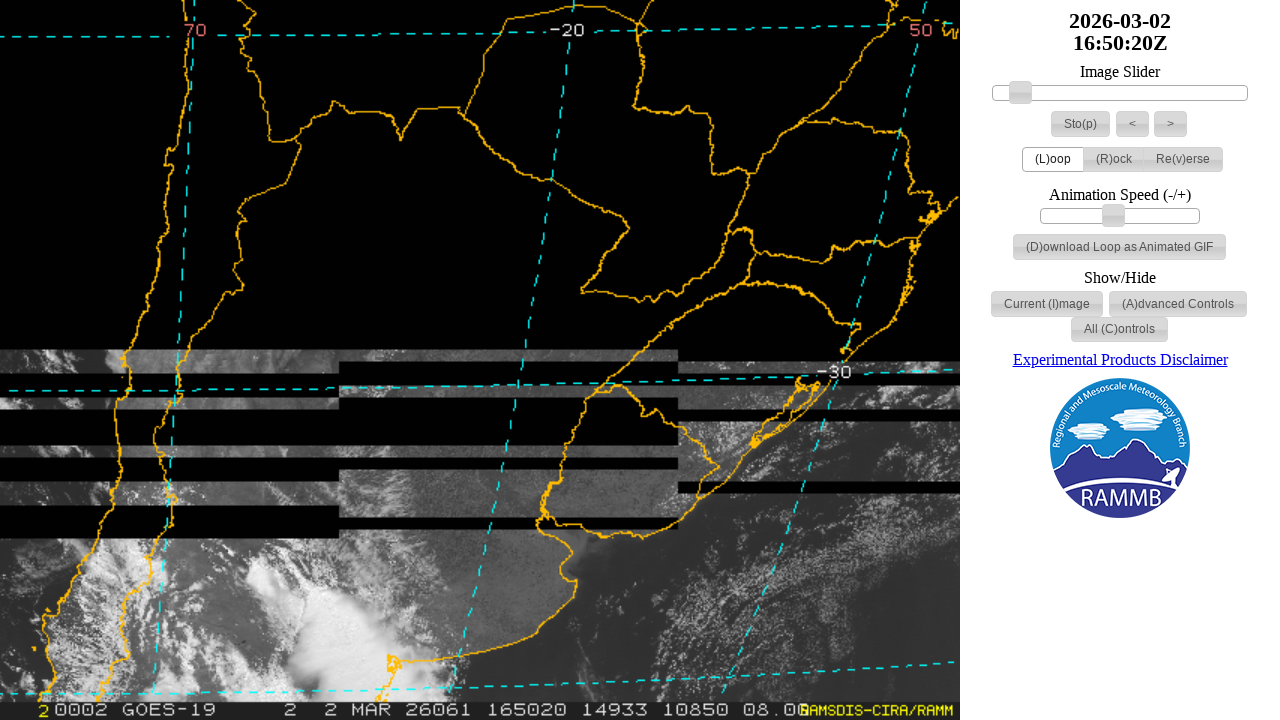

Clicked 'Download Loop' button to trigger GIF generation at (1119, 247) on #downloadLoop
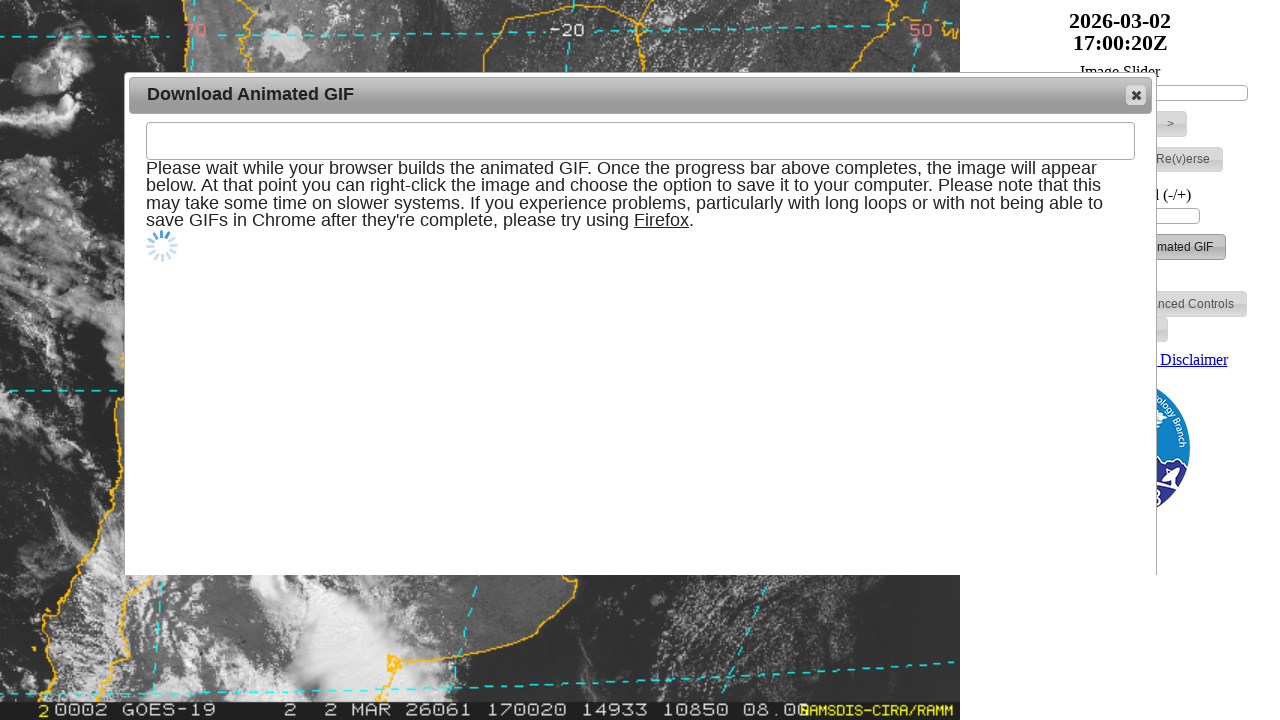

Animated GIF appeared in wrapper element
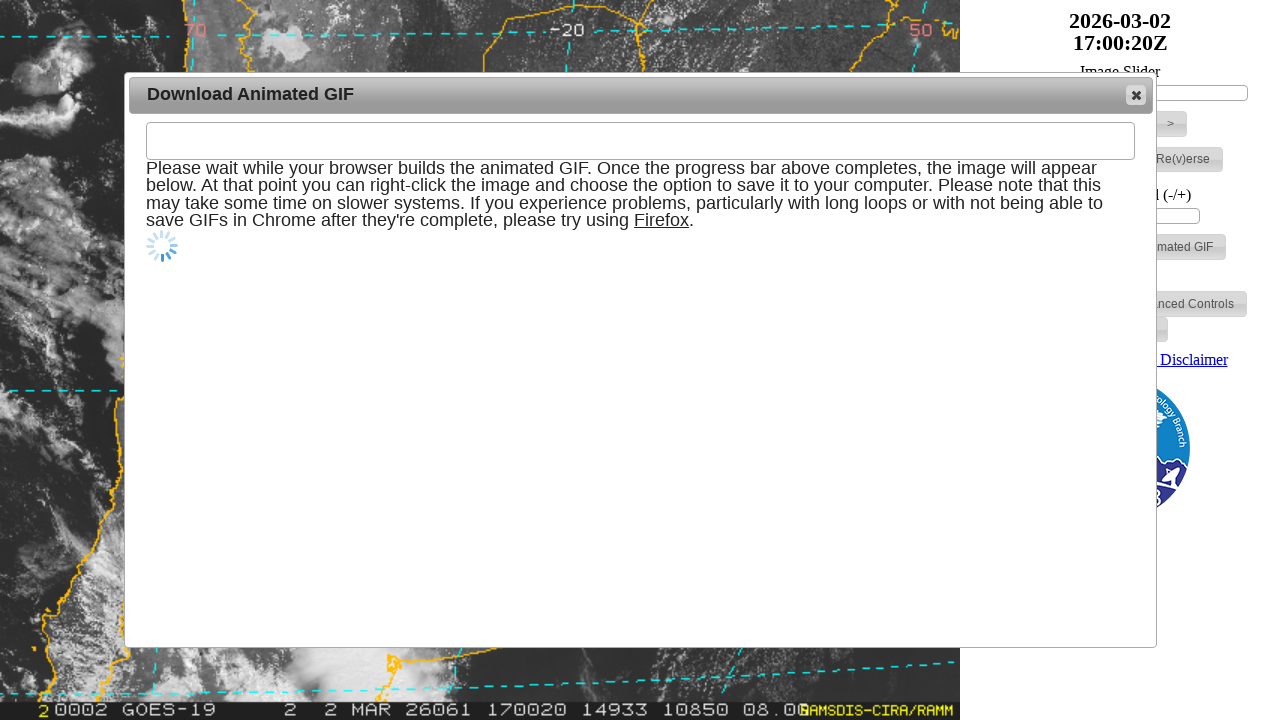

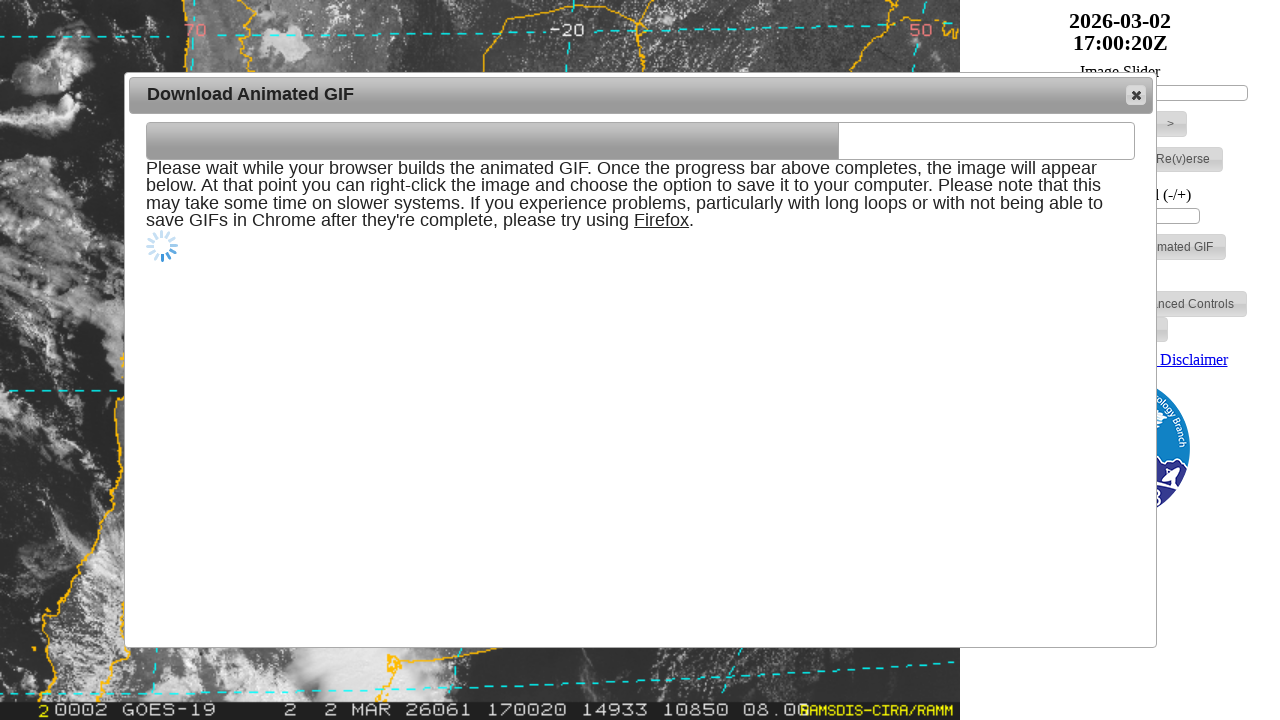